Tests key press detection by pressing Enter key and verifying the result shows the pressed key.

Starting URL: http://the-internet.herokuapp.com/key_presses

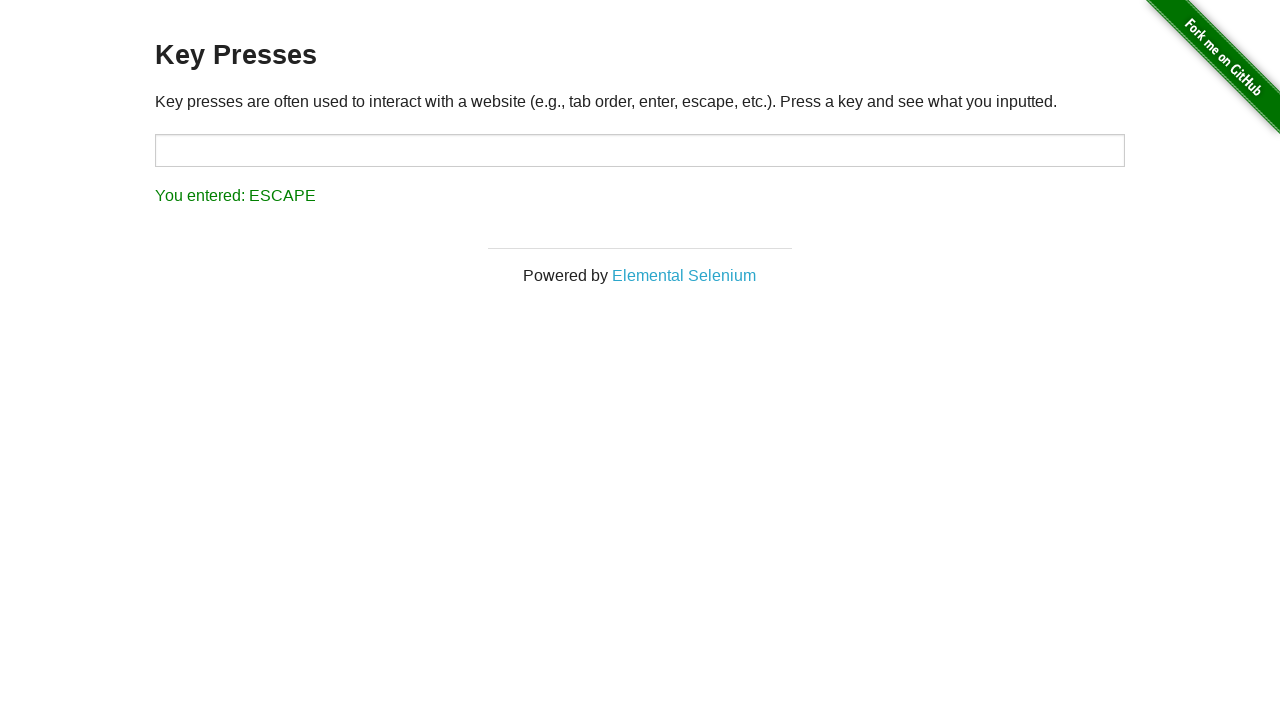

Example section loaded
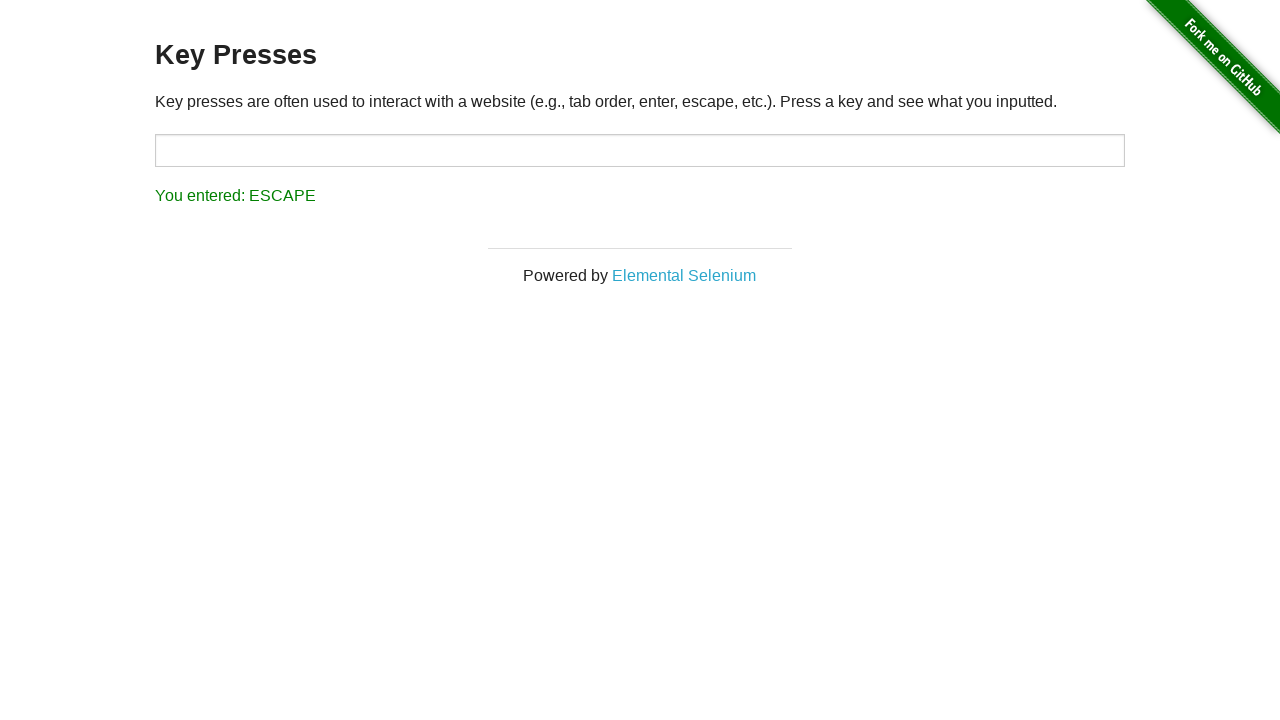

Pressed Enter key
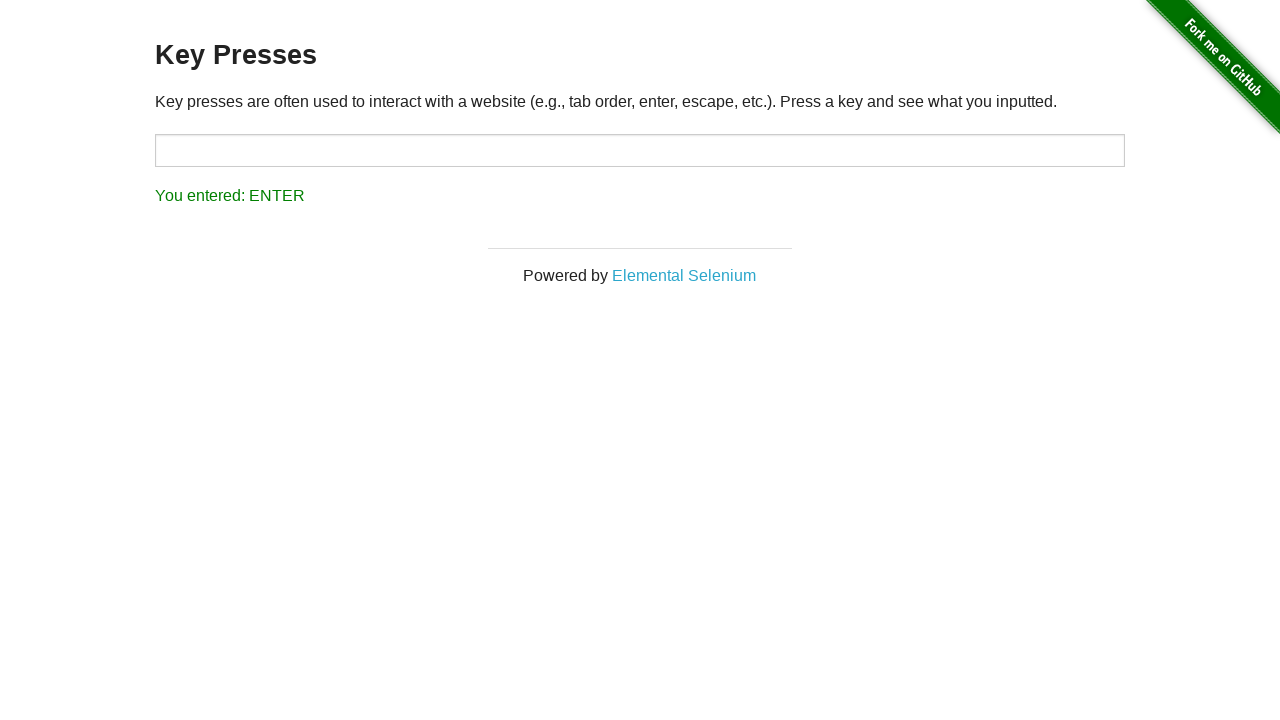

Result element displaying pressed key appeared
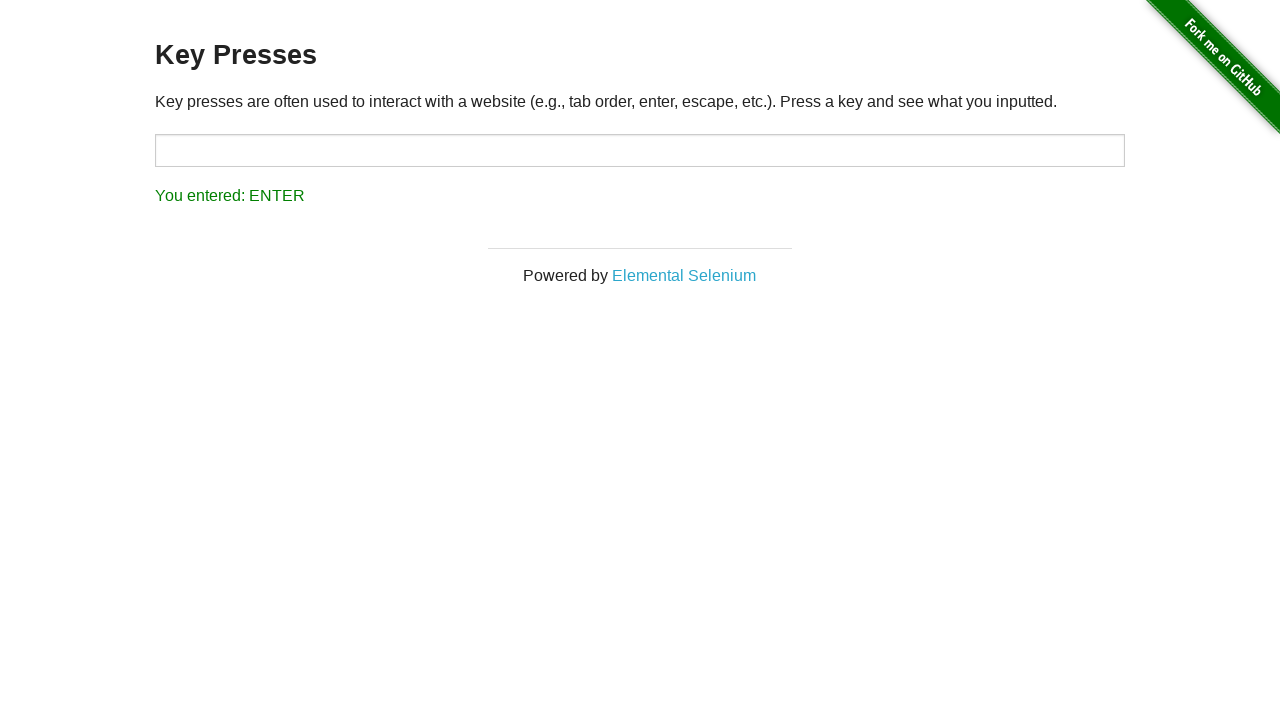

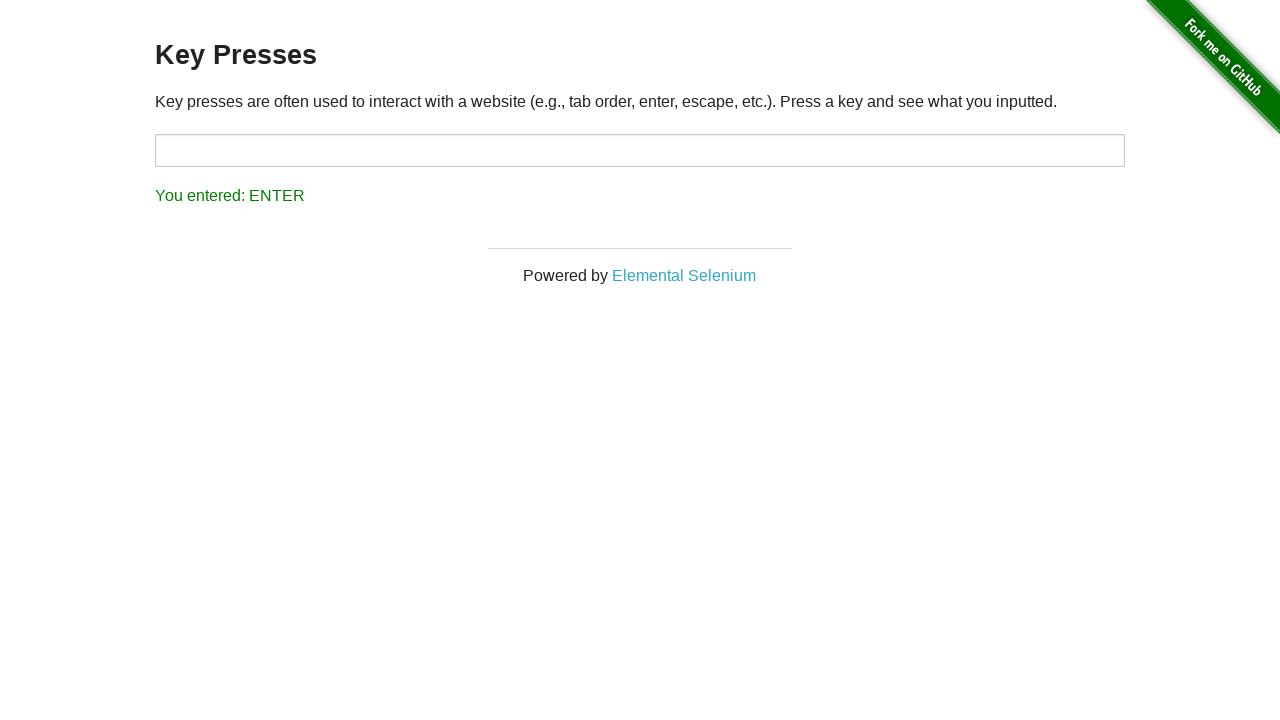